Tests load delay handling by navigating through home page, clicking load delays link, and clicking a button that appears after a delay

Starting URL: http://www.uitestingplayground.com/loaddelay

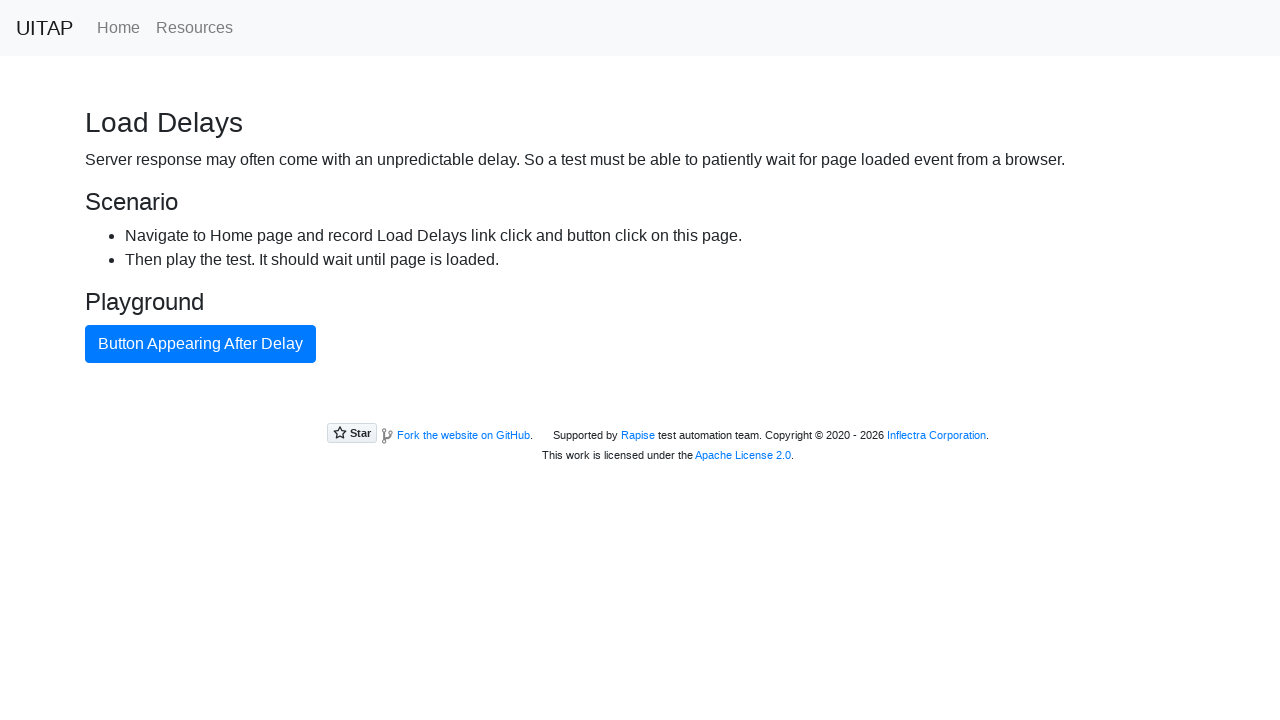

Clicked on Home page link at (118, 28) on .nav-link[href='/home']
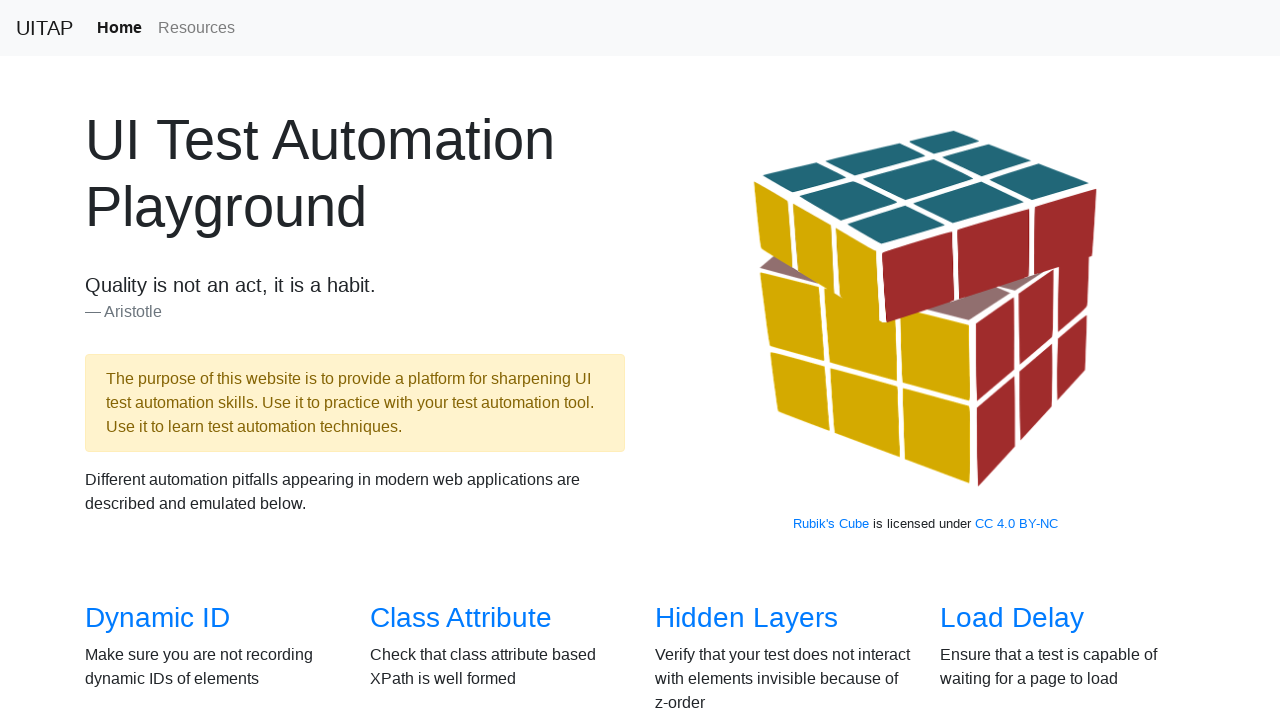

Clicked on Load Delays link at (1012, 618) on a[href='/loaddelay']
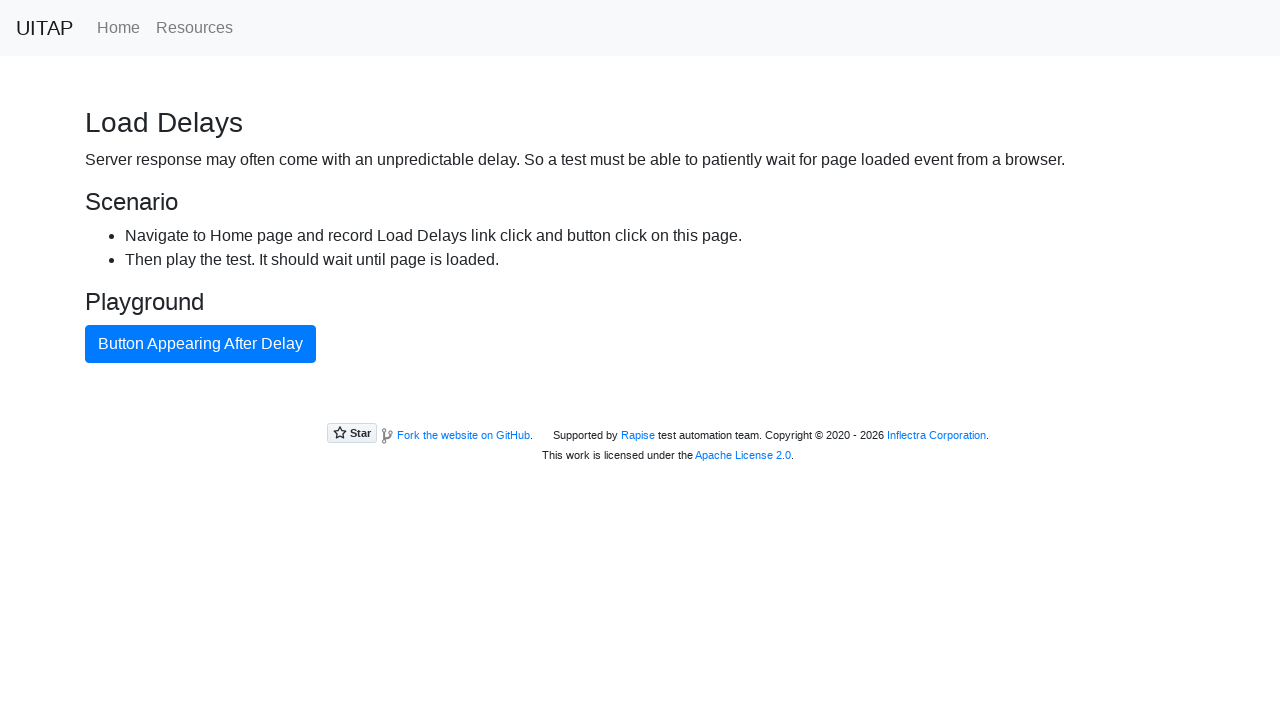

Button appeared after load delay
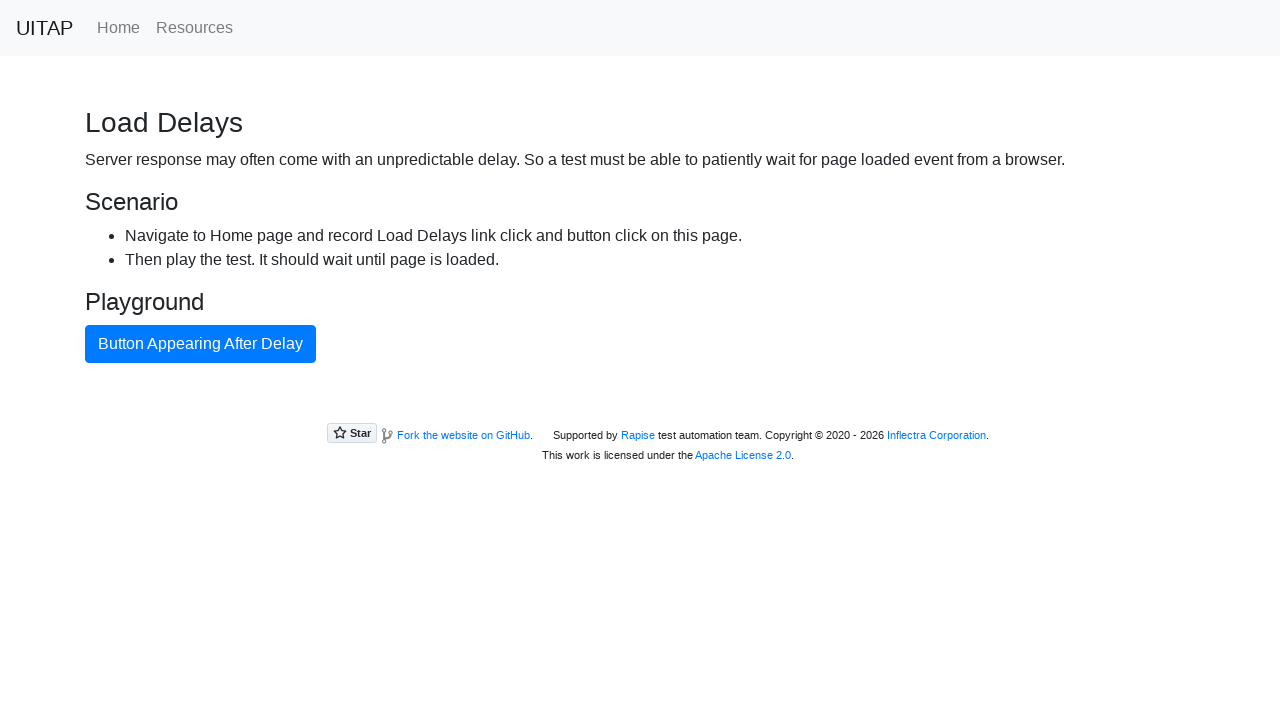

Clicked the delayed button at (200, 344) on .btn-primary
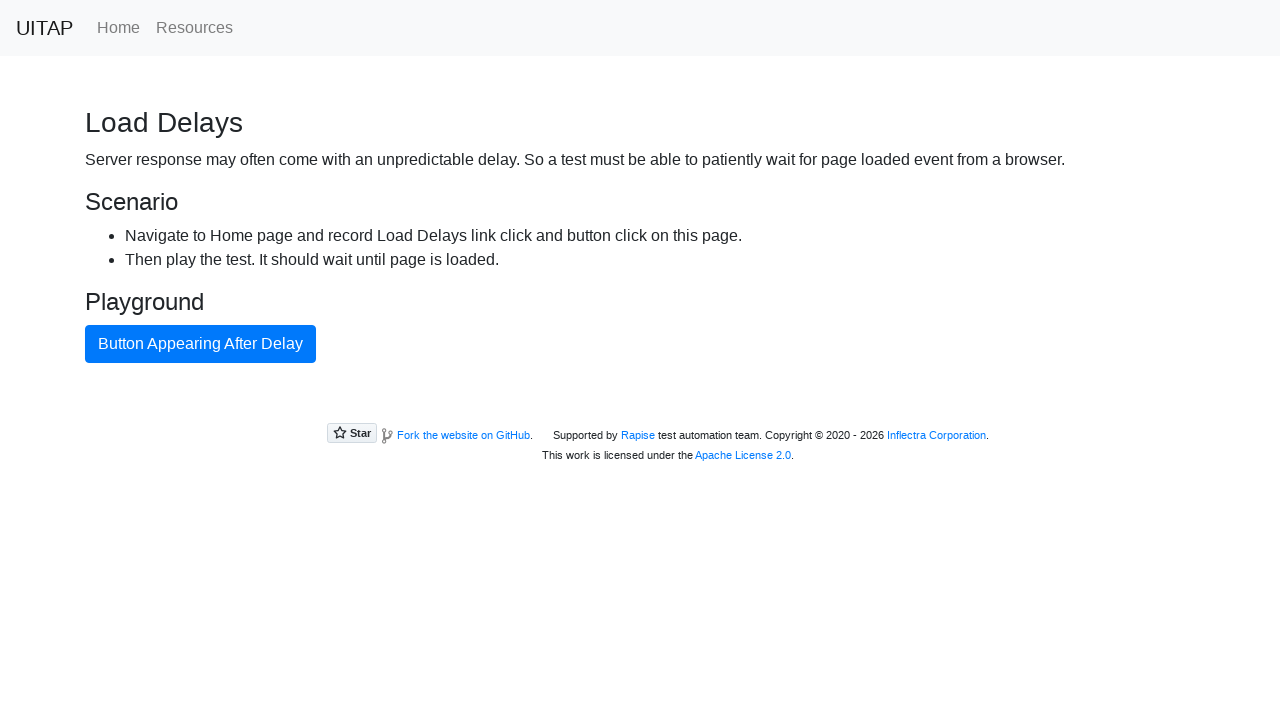

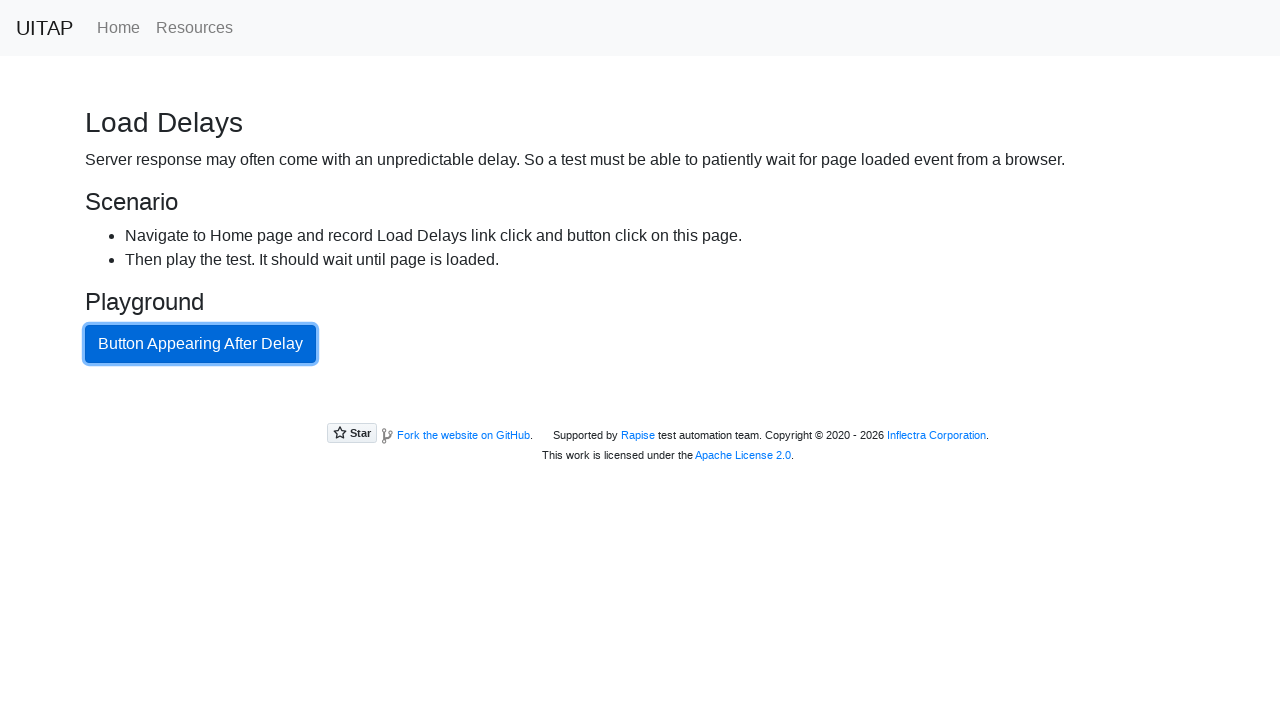